Tests clicking the "News" demo button loads content

Starting URL: https://neuronpedia.org/gemma-scope#microscope

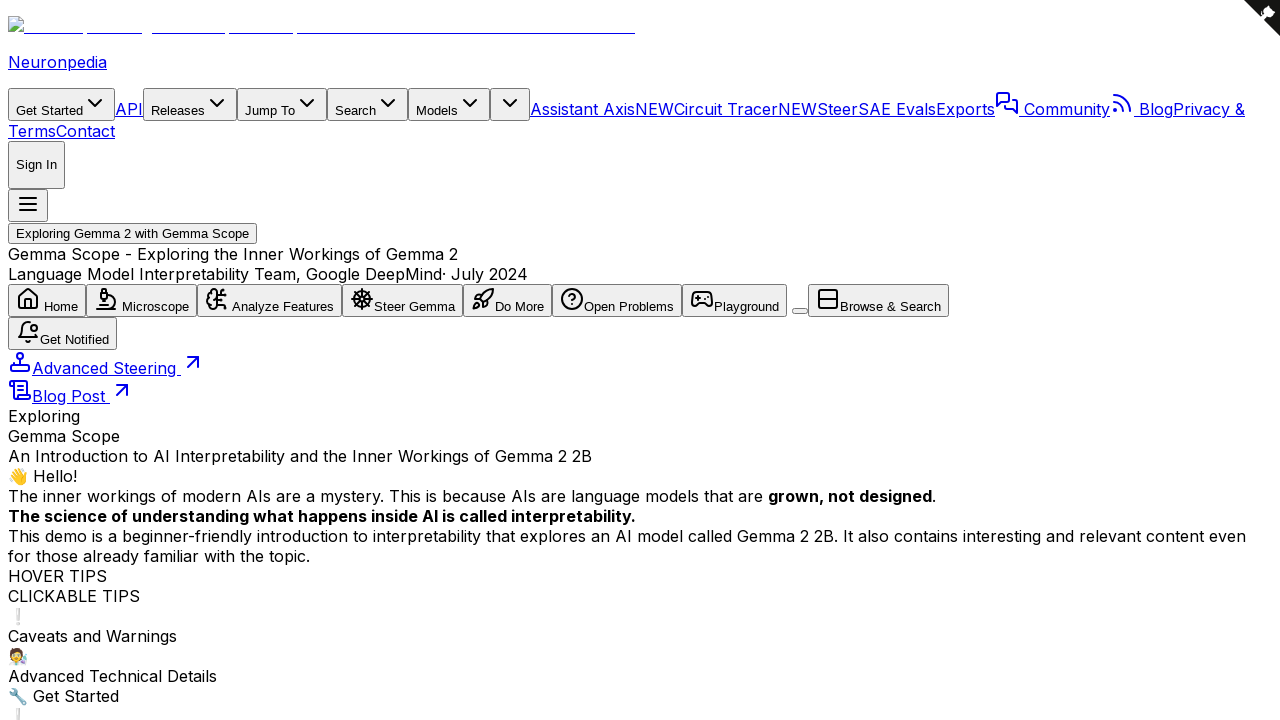

Clicked the News demo button at (640, 114) on internal:text="News"i
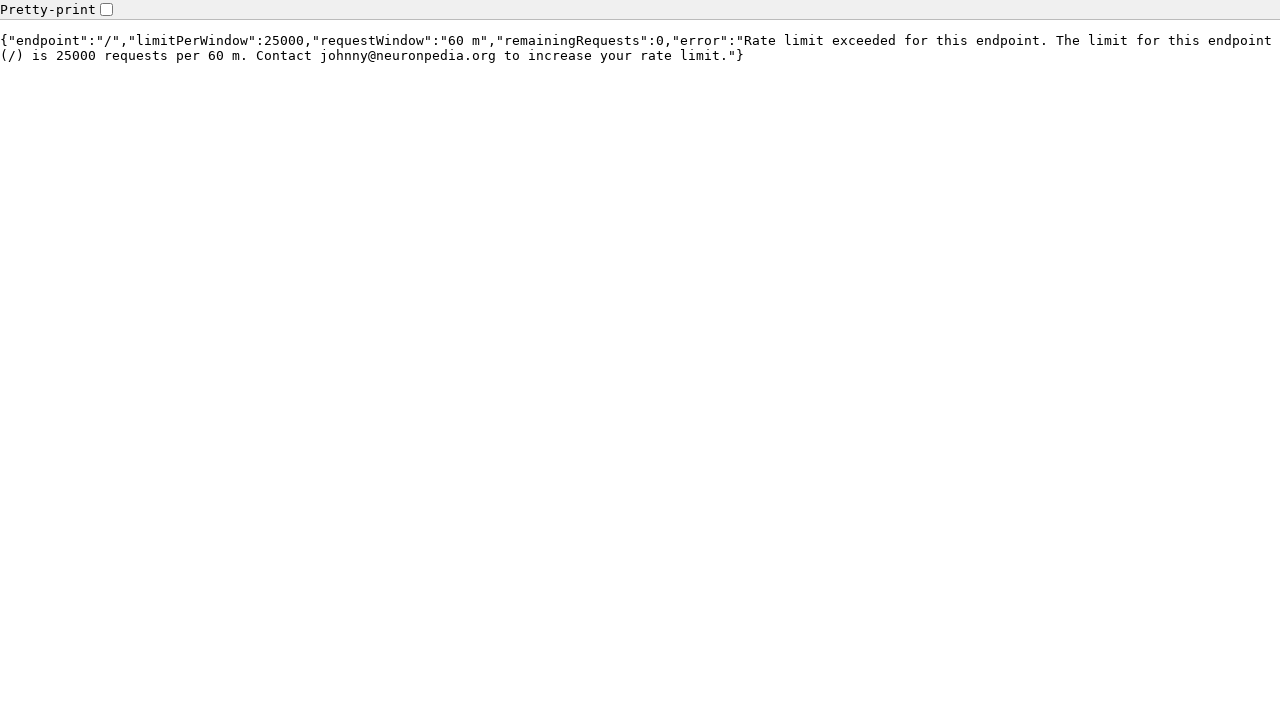

Waited for News content to load and preset prompt to hide
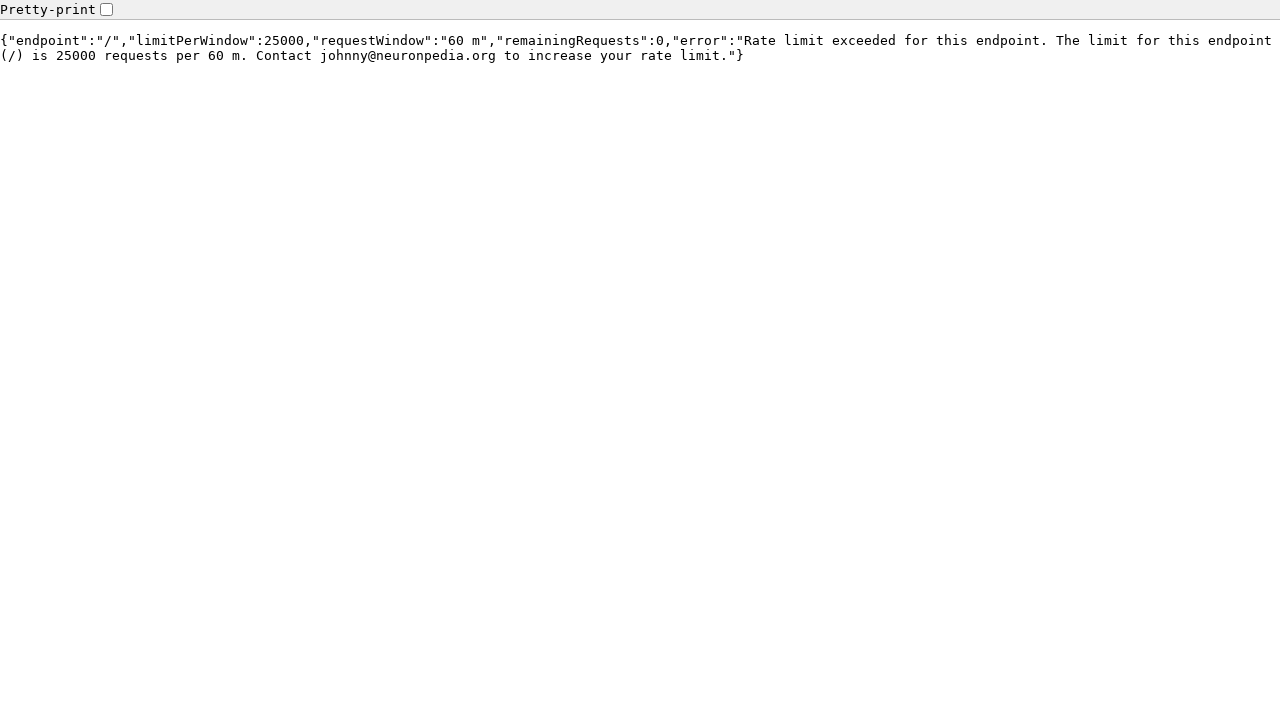

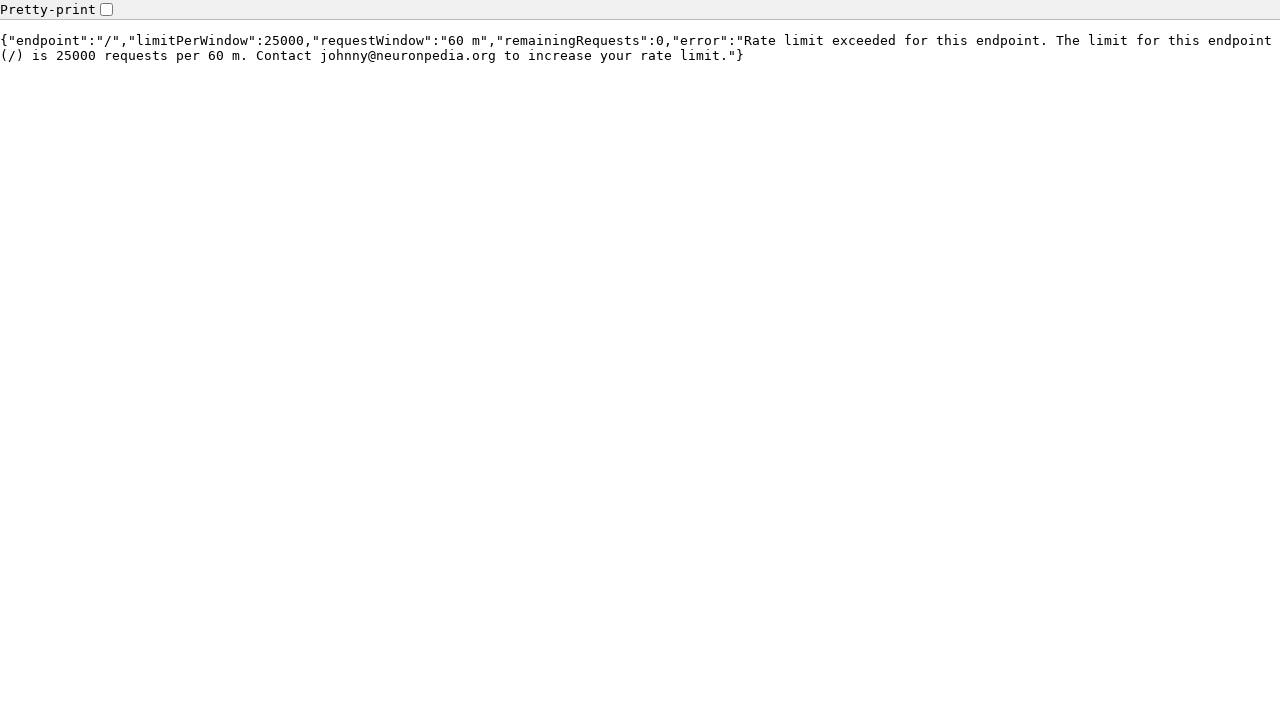